Tests drag and drop functionality by dragging a draggable element and dropping it onto a droppable target area on the jQuery UI demo page.

Starting URL: https://jqueryui.com/resources/demos/droppable/default.html

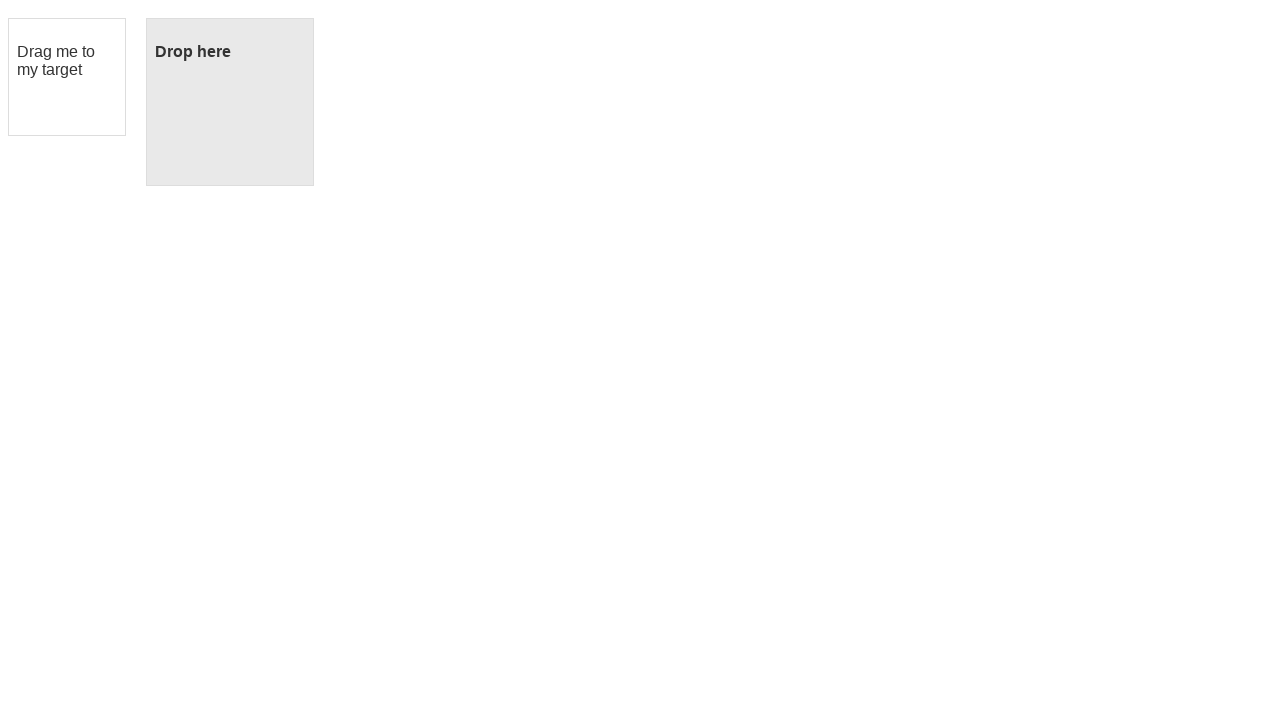

Waited for draggable element to be visible
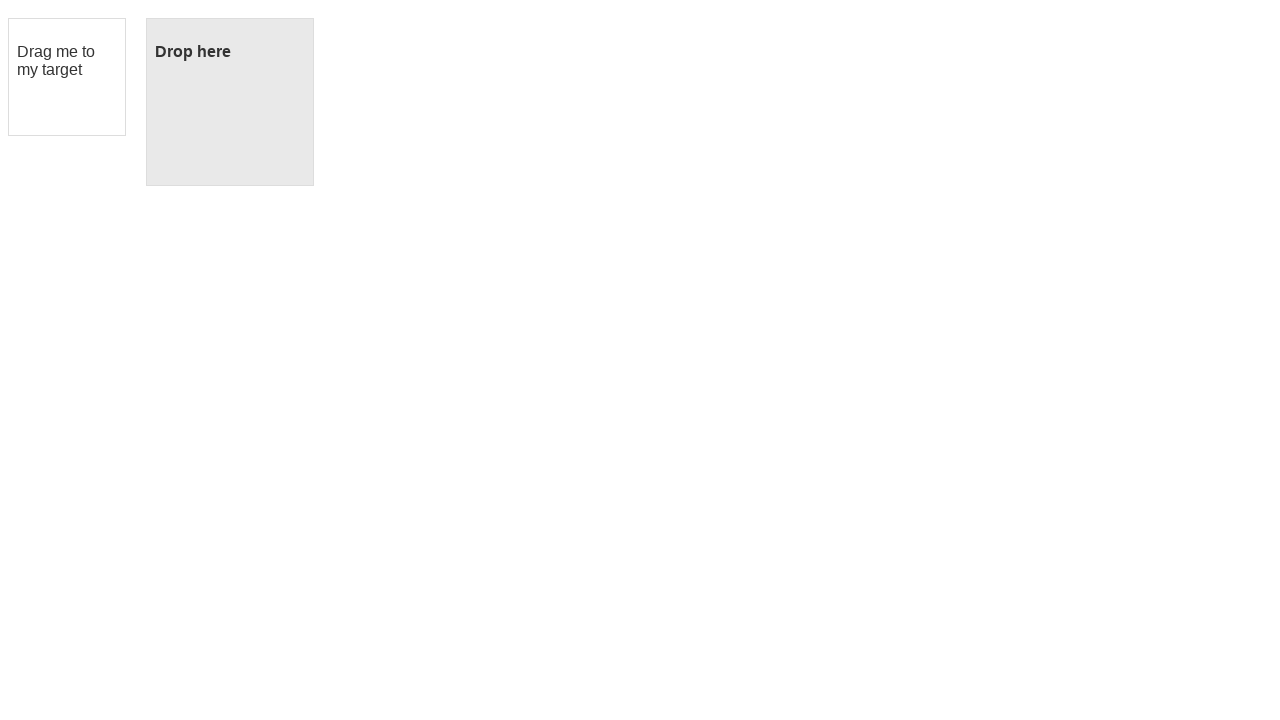

Waited for droppable target element to be visible
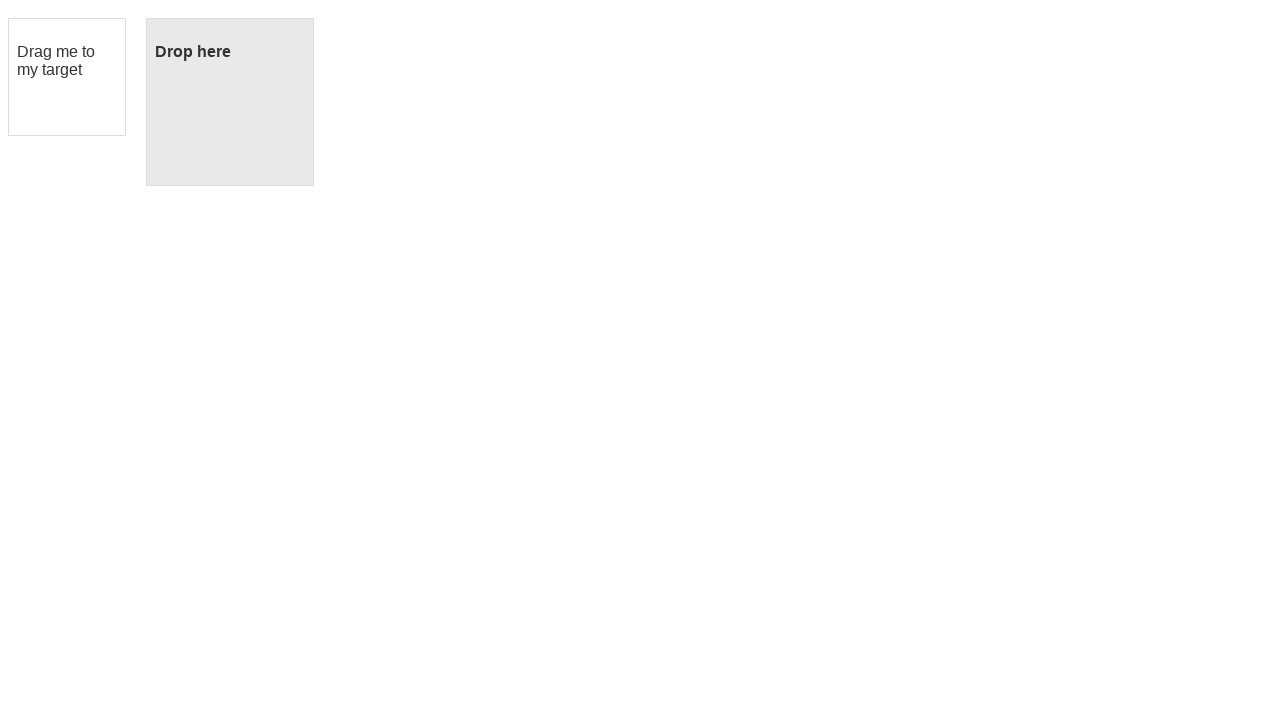

Located the draggable element
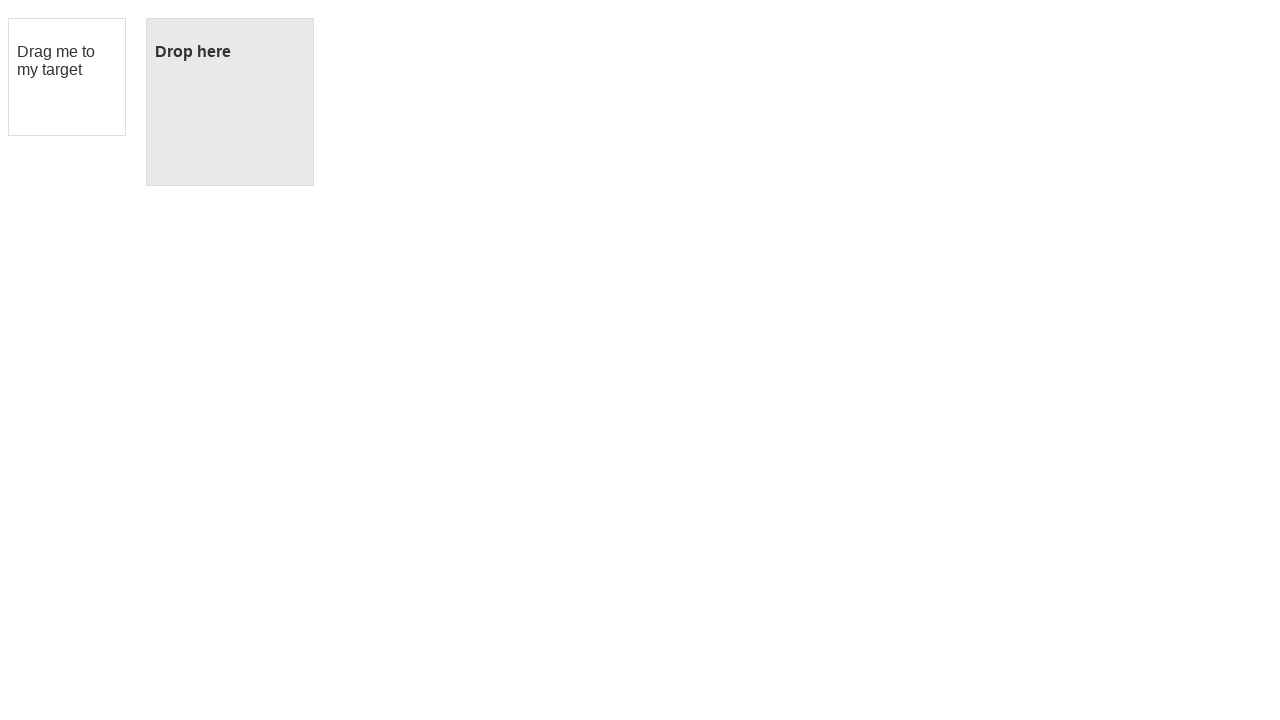

Located the droppable target element
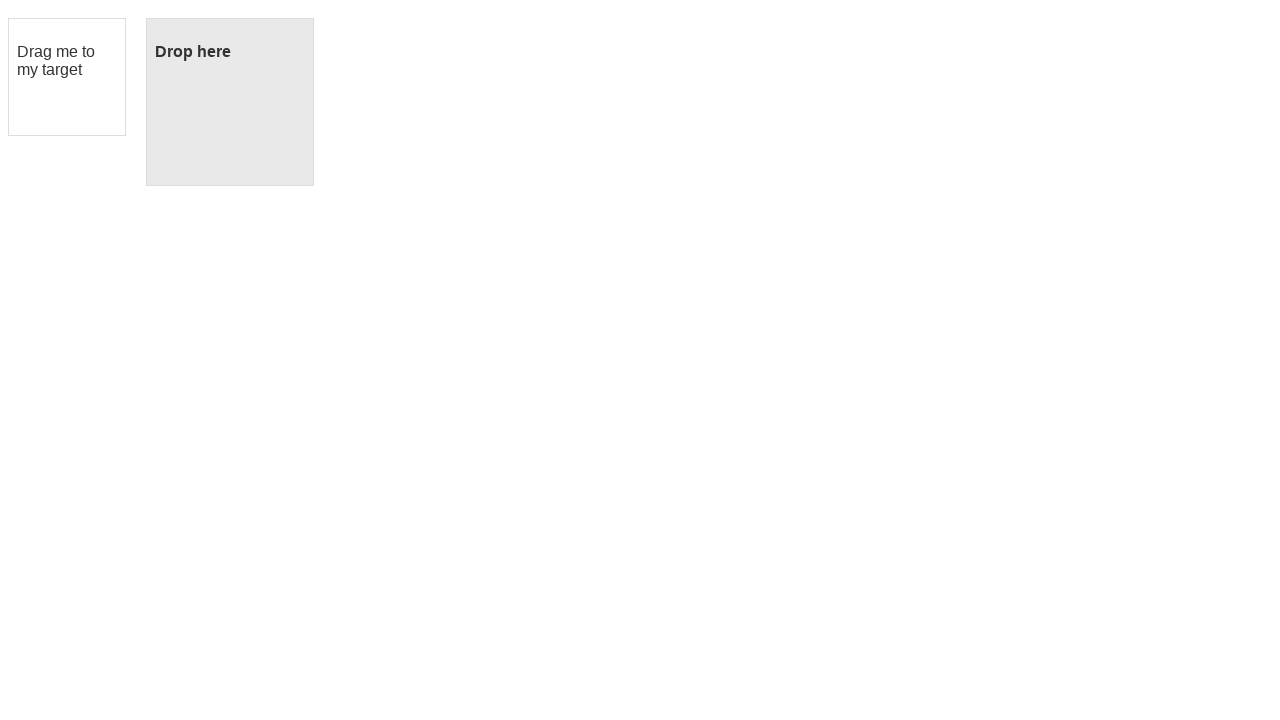

Dragged the draggable element and dropped it onto the droppable target at (230, 102)
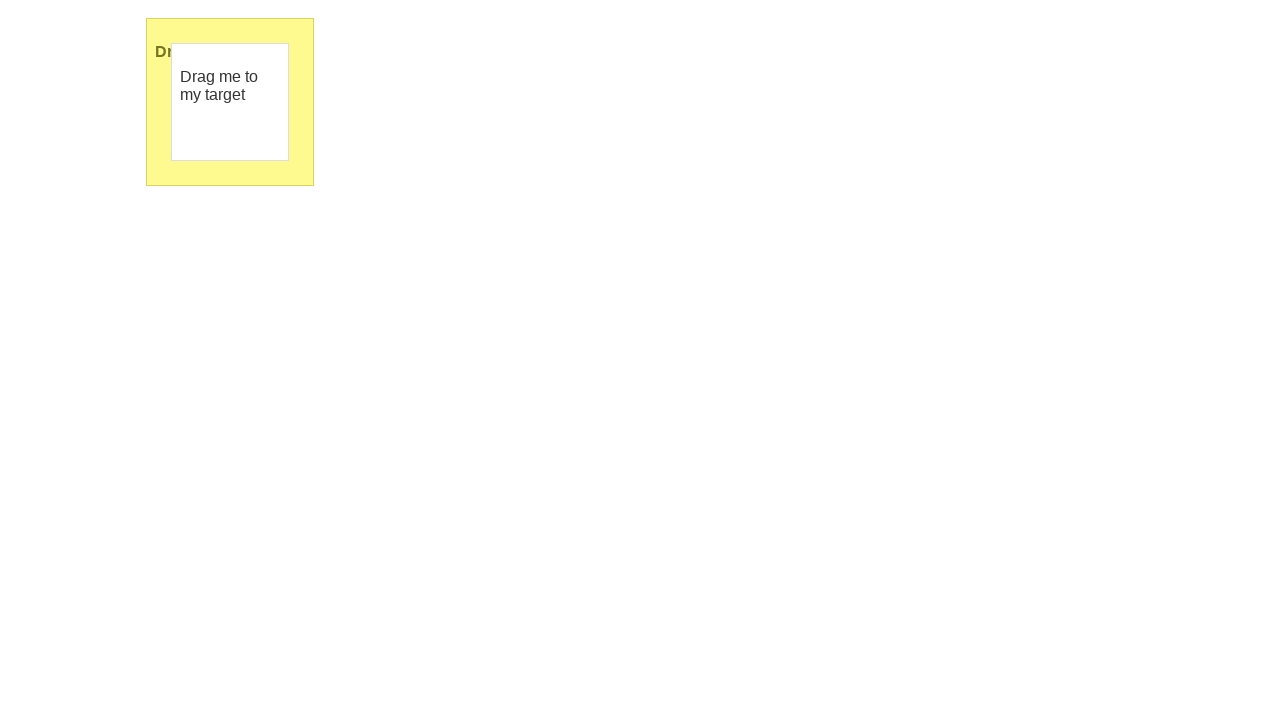

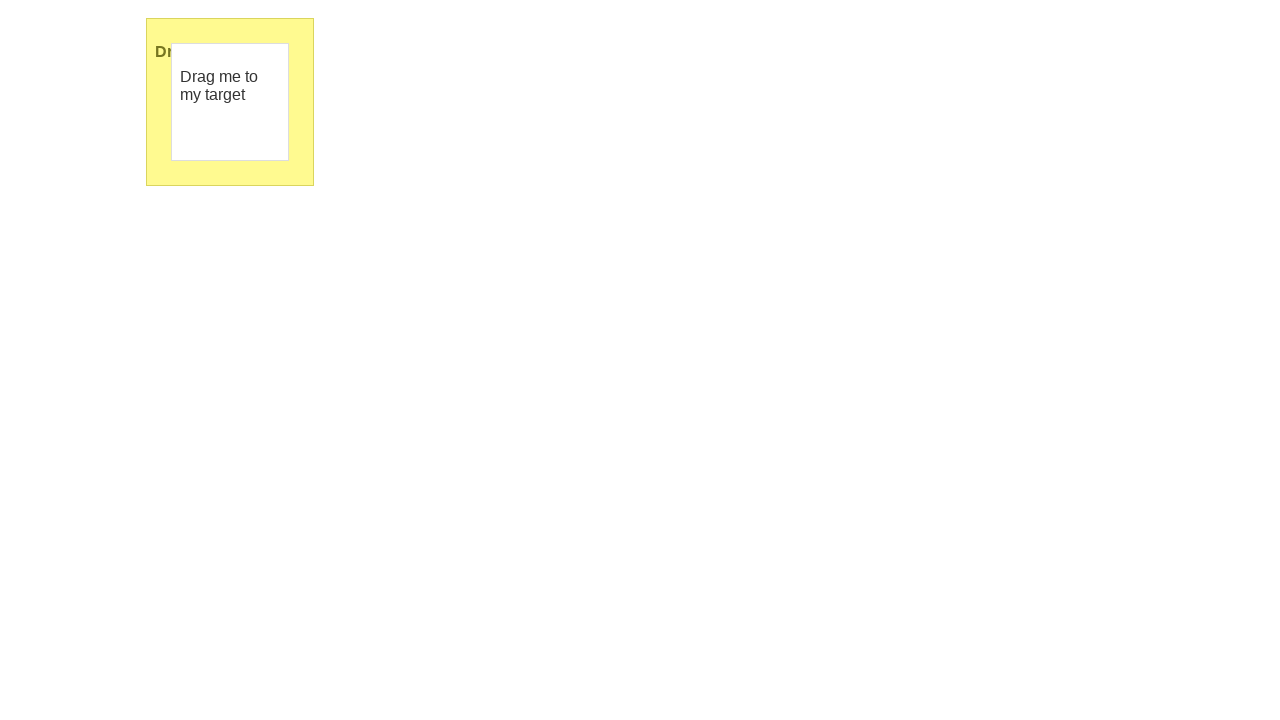